Navigates to The Testing Academy website and performs page down scrolling actions using keyboard shortcuts

Starting URL: https://thetestingacademy.com/

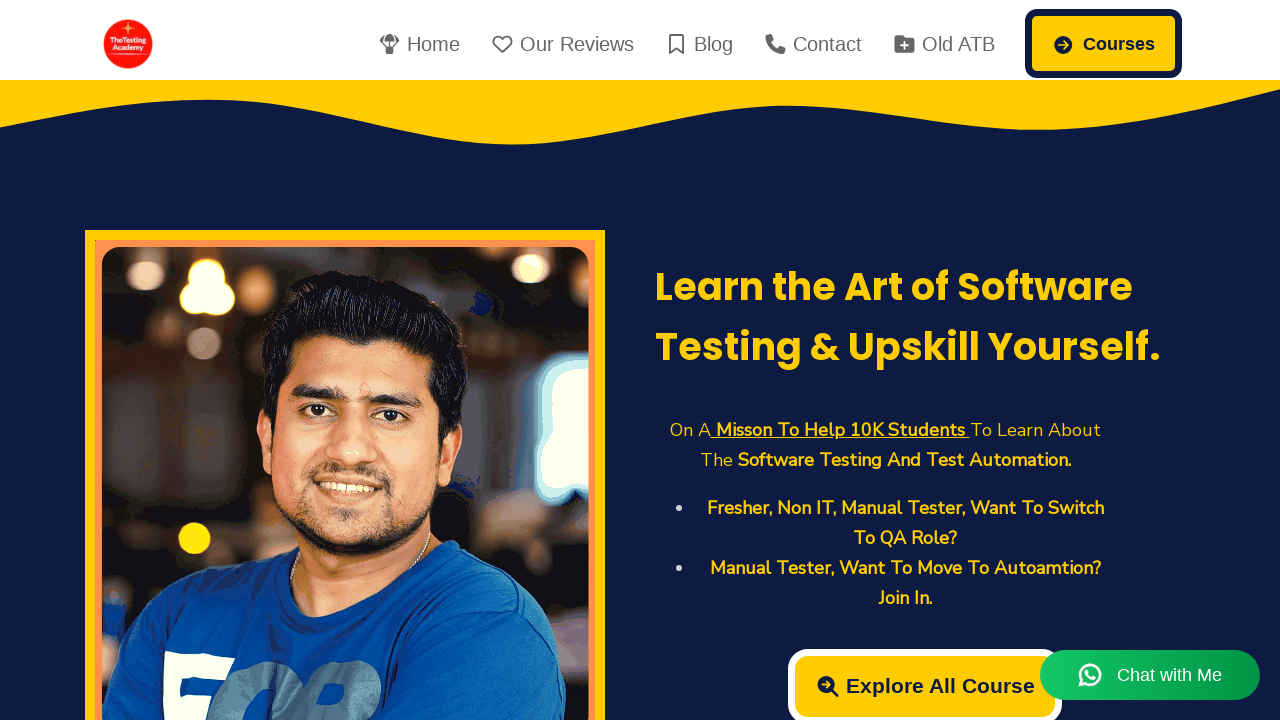

Navigated to The Testing Academy website
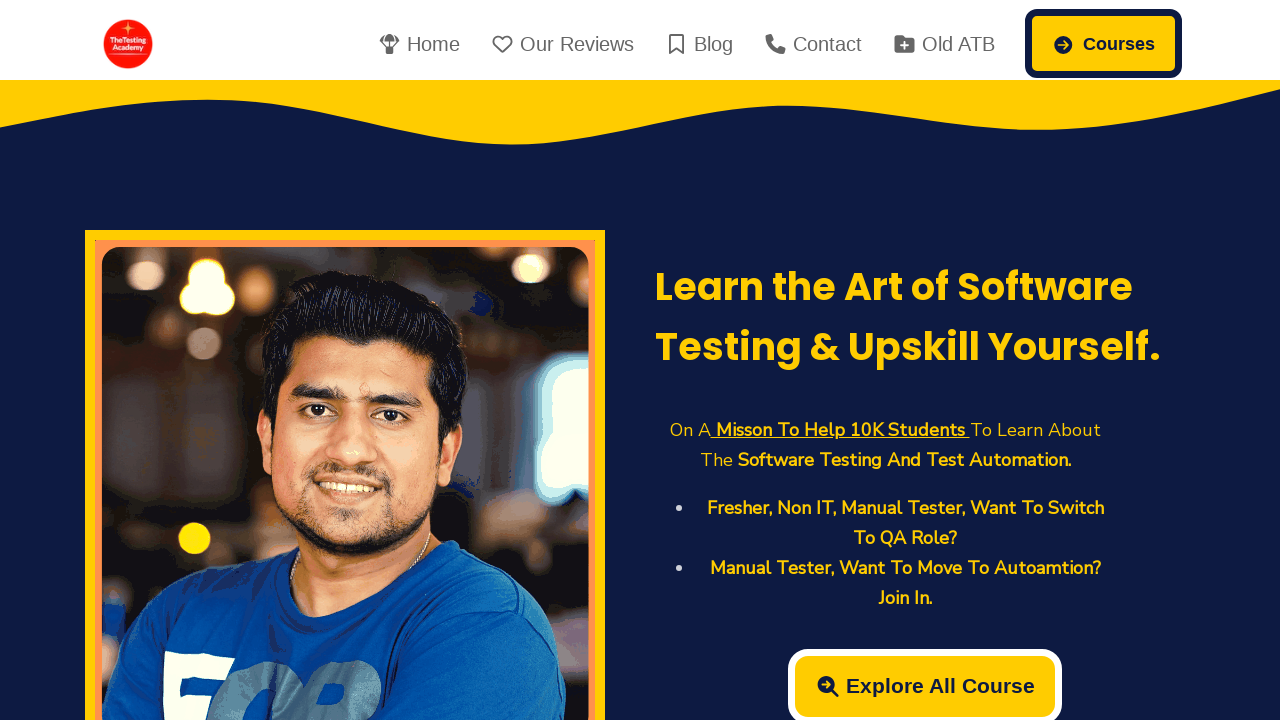

Pressed PageDown key to scroll down
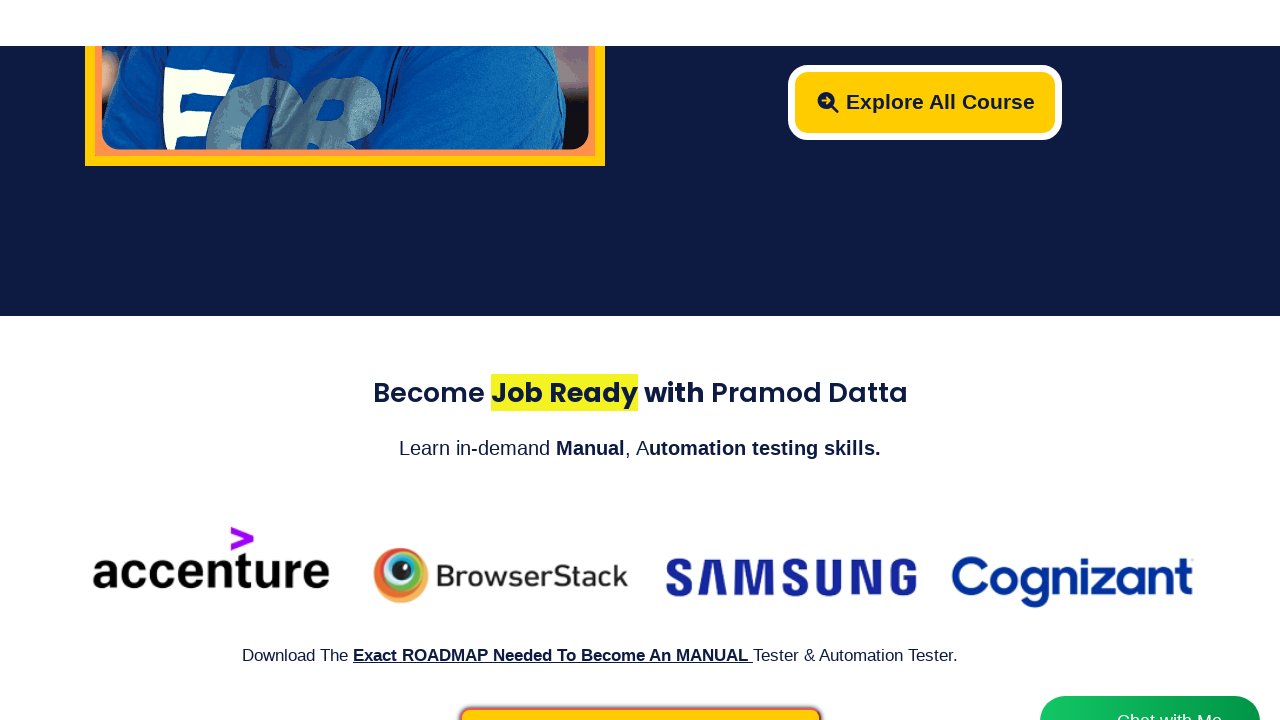

Pressed PageDown key to scroll down again
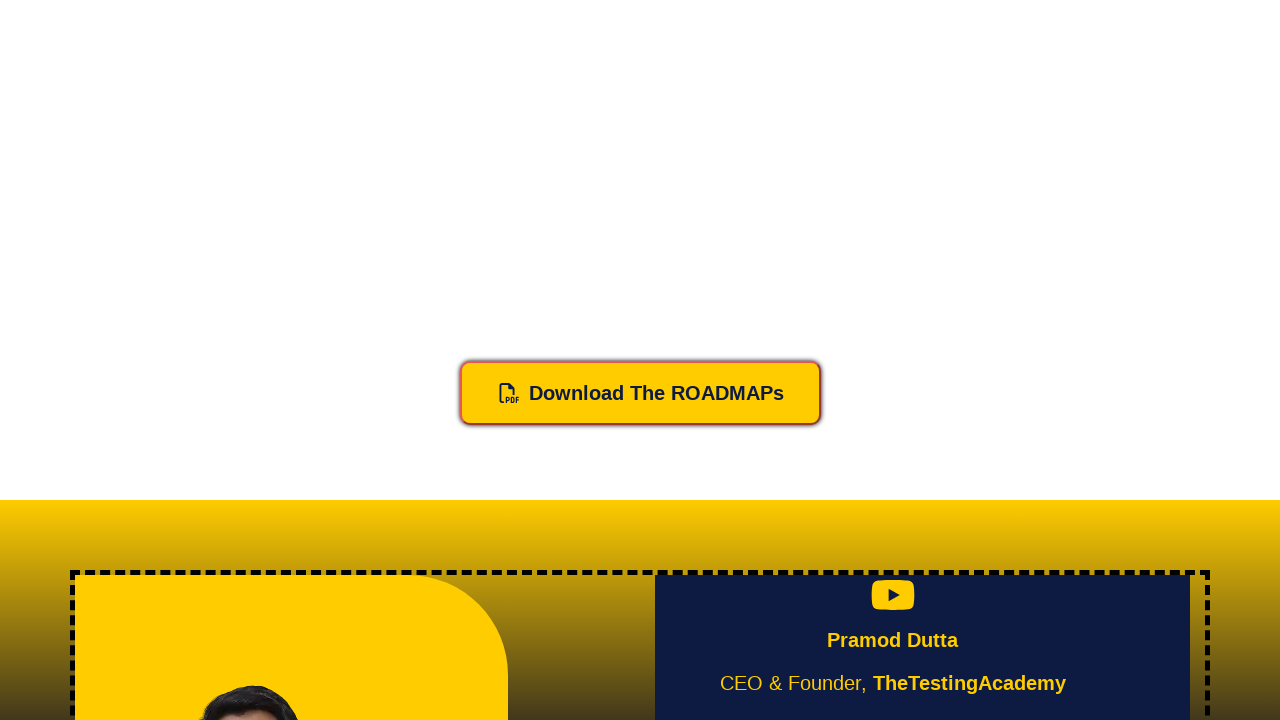

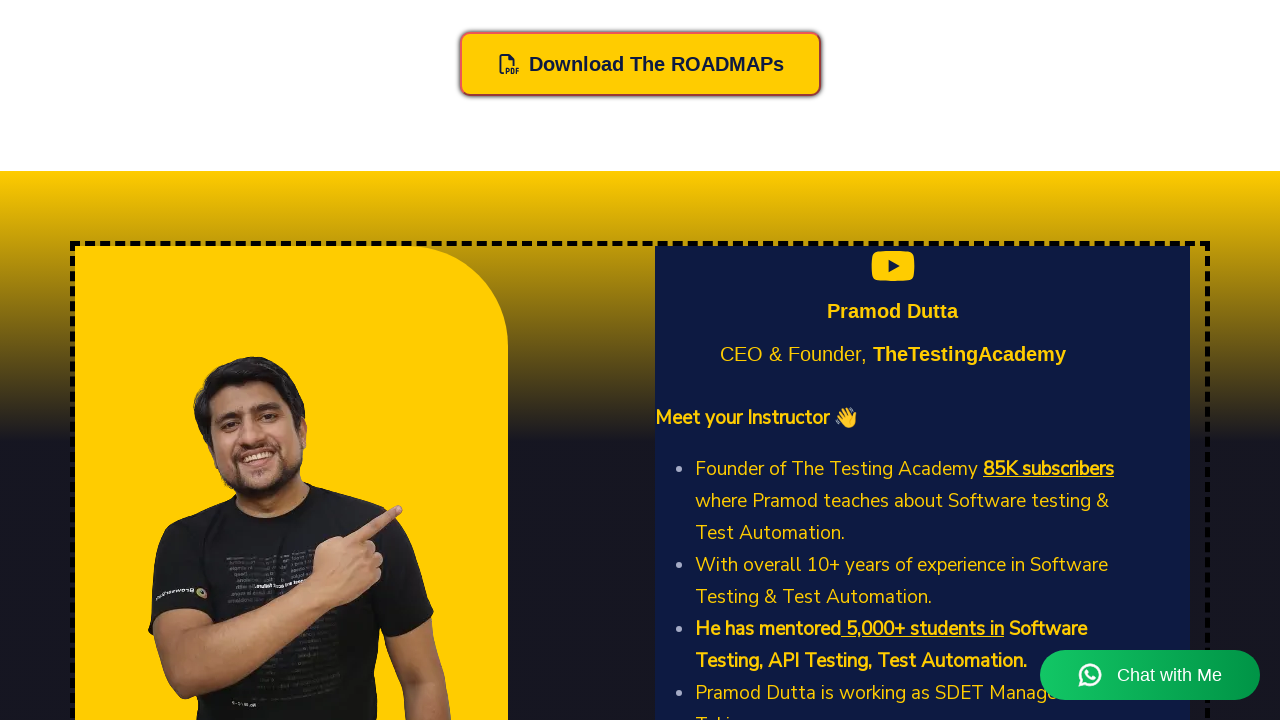